Tests that the browser back button works correctly with filter navigation

Starting URL: https://demo.playwright.dev/todomvc

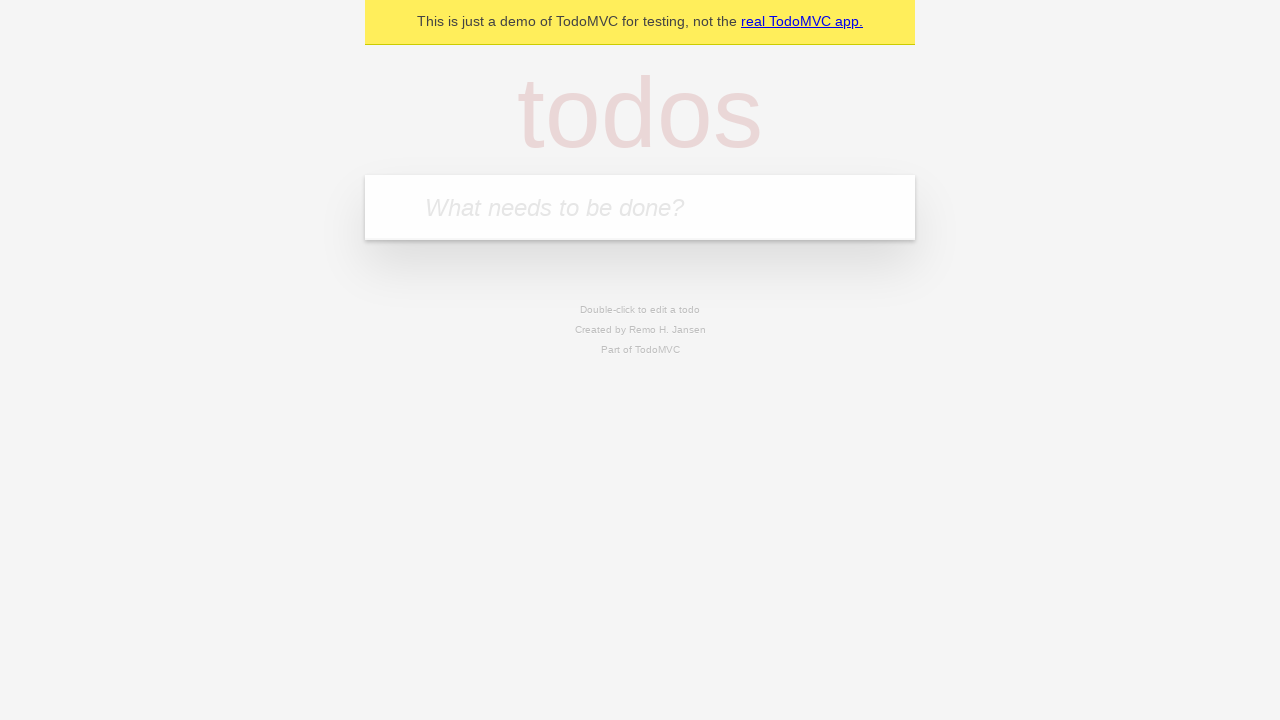

Filled first todo with 'buy some cheese' on internal:attr=[placeholder="What needs to be done?"i]
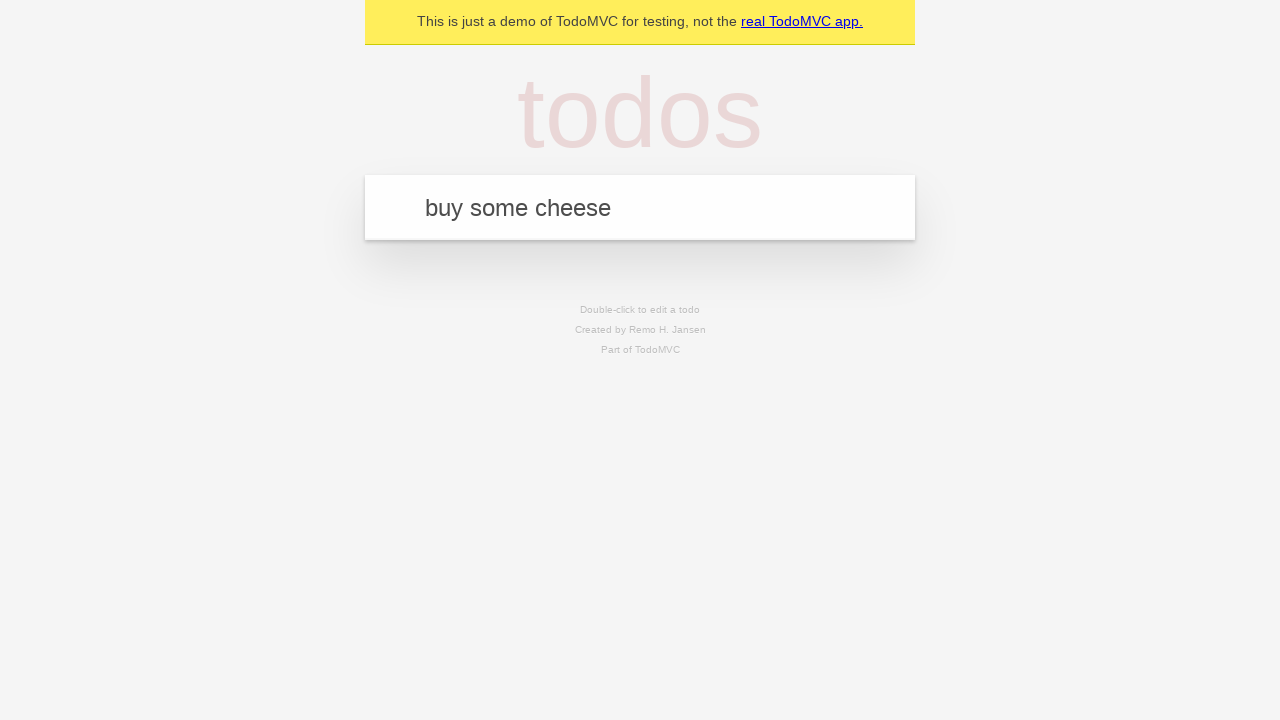

Pressed Enter to create first todo on internal:attr=[placeholder="What needs to be done?"i]
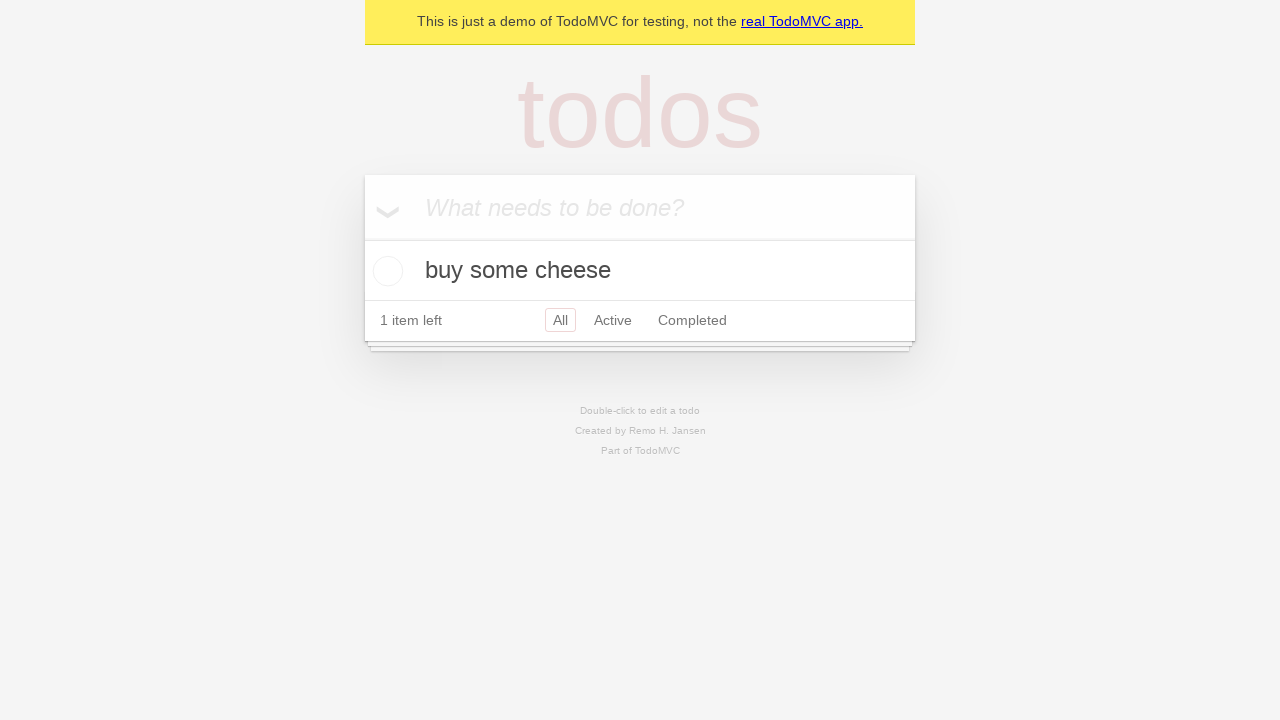

Filled second todo with 'feed the cat' on internal:attr=[placeholder="What needs to be done?"i]
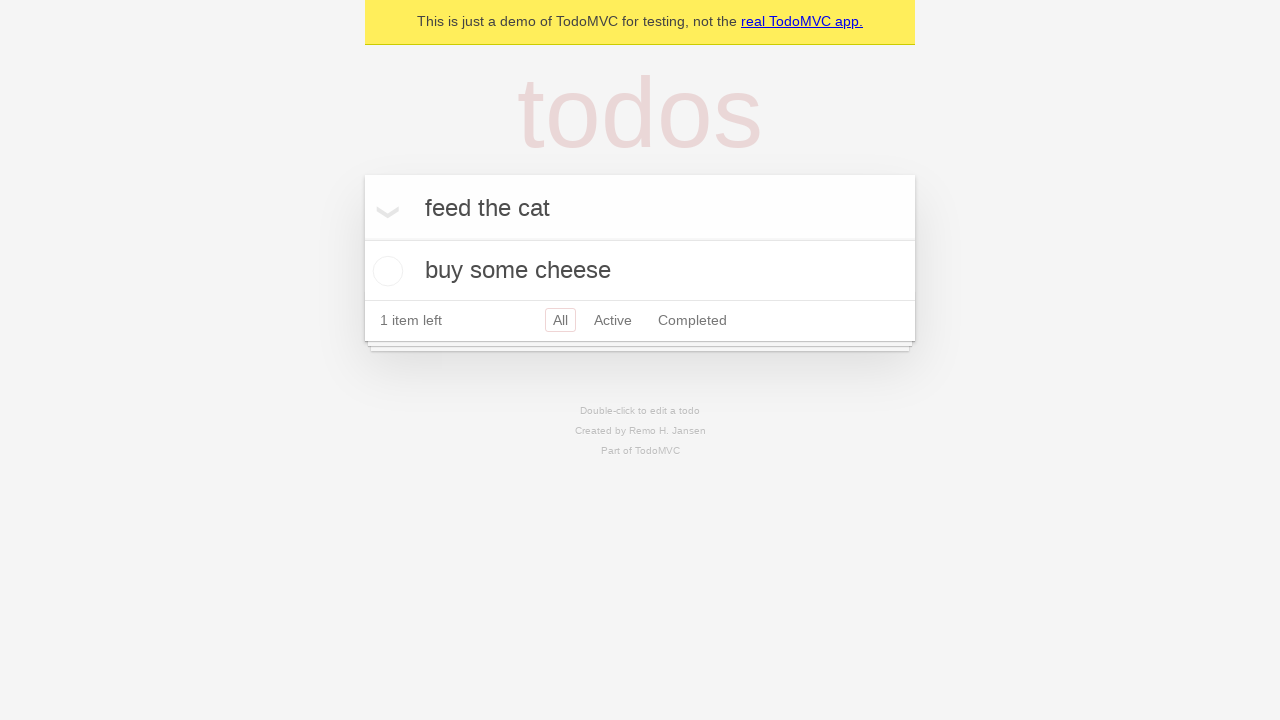

Pressed Enter to create second todo on internal:attr=[placeholder="What needs to be done?"i]
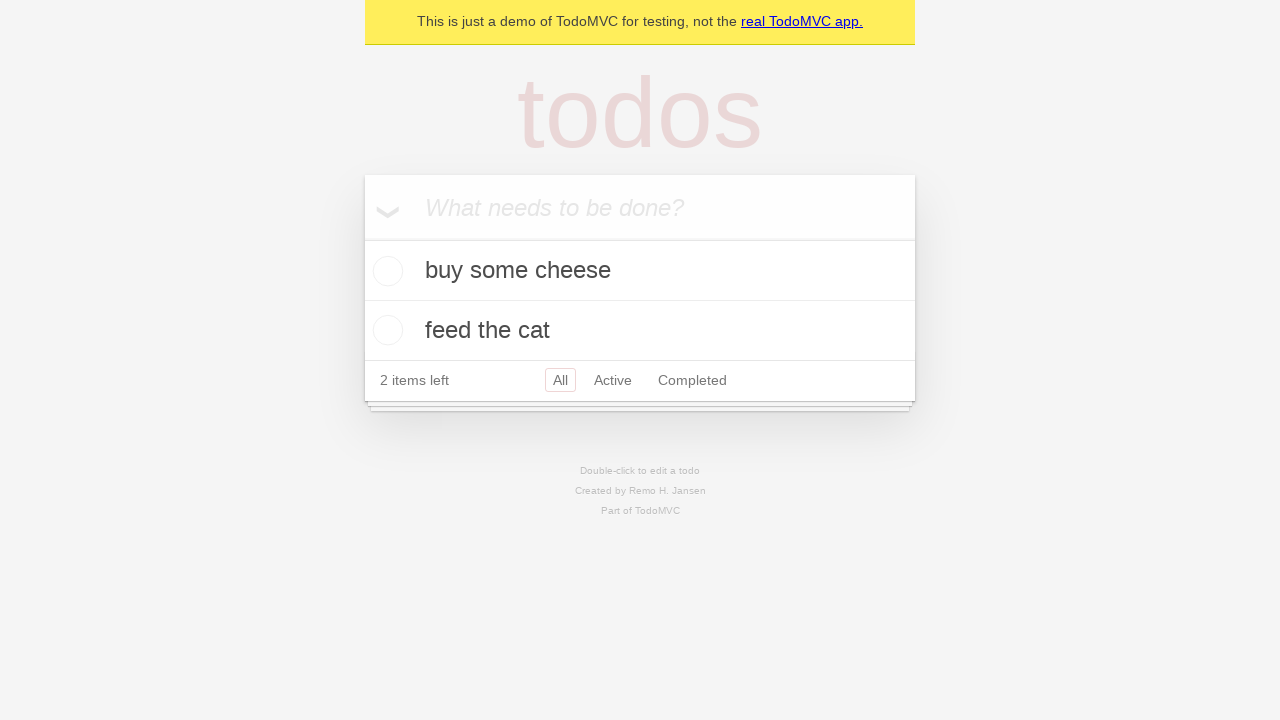

Filled third todo with 'book a doctors appointment' on internal:attr=[placeholder="What needs to be done?"i]
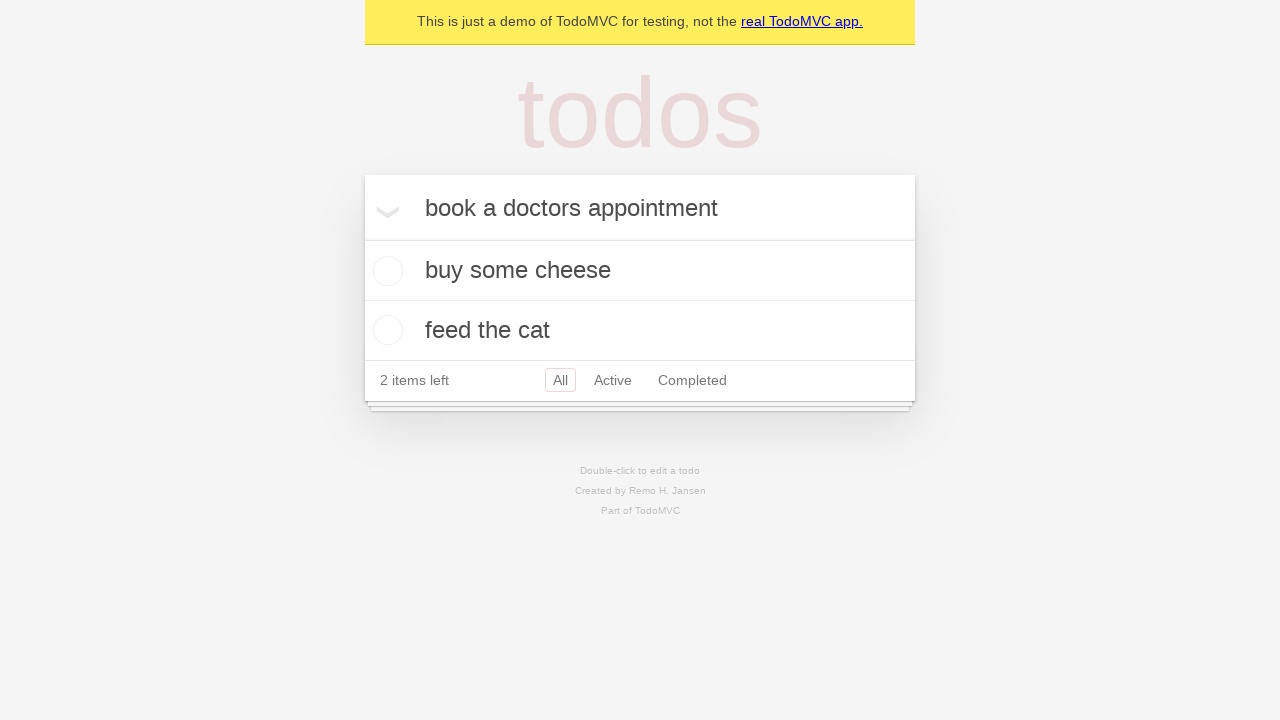

Pressed Enter to create third todo on internal:attr=[placeholder="What needs to be done?"i]
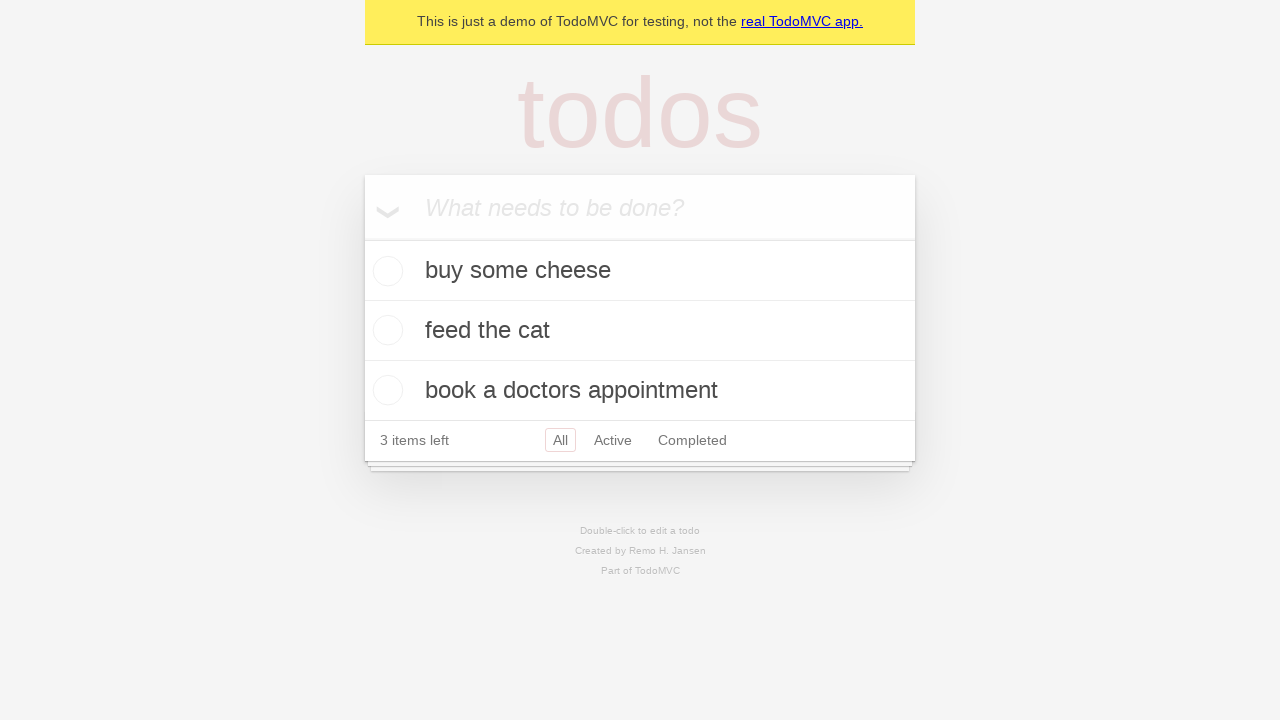

Waited for all three todos to be created
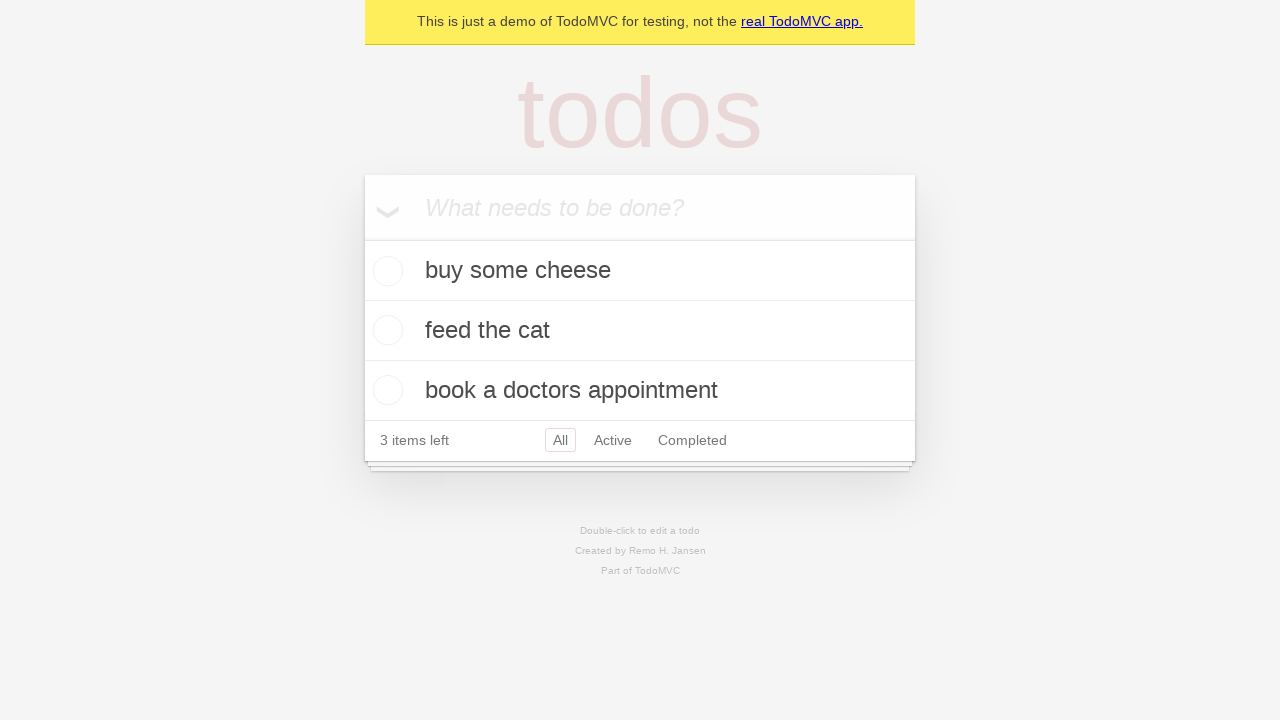

Checked the second todo item at (385, 330) on internal:testid=[data-testid="todo-item"s] >> nth=1 >> internal:role=checkbox
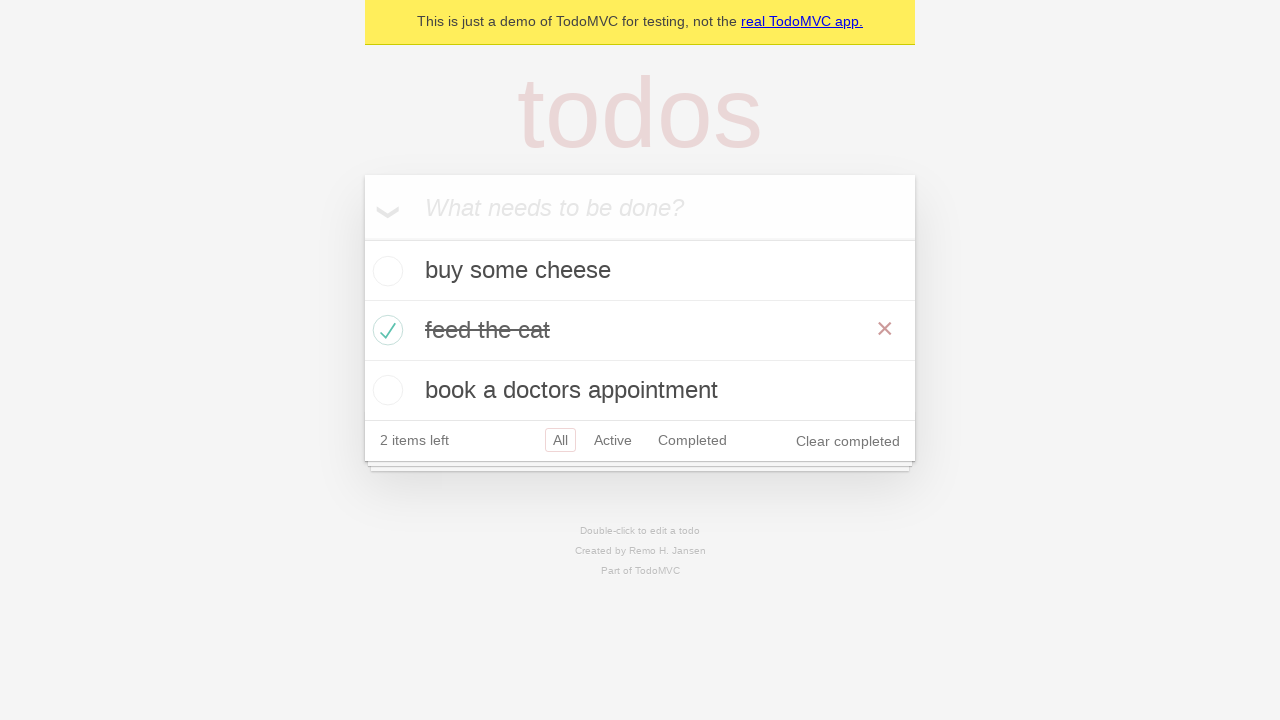

Clicked 'All' filter link at (560, 440) on internal:role=link[name="All"i]
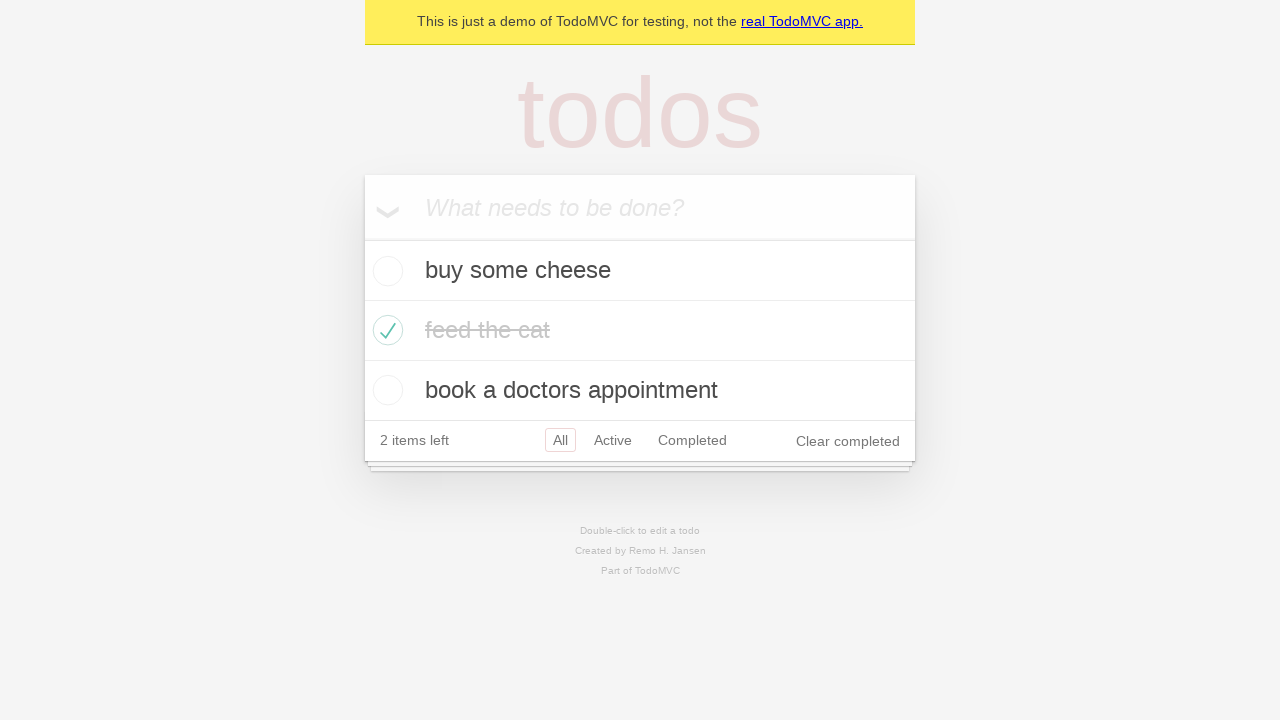

Clicked 'Active' filter link at (613, 440) on internal:role=link[name="Active"i]
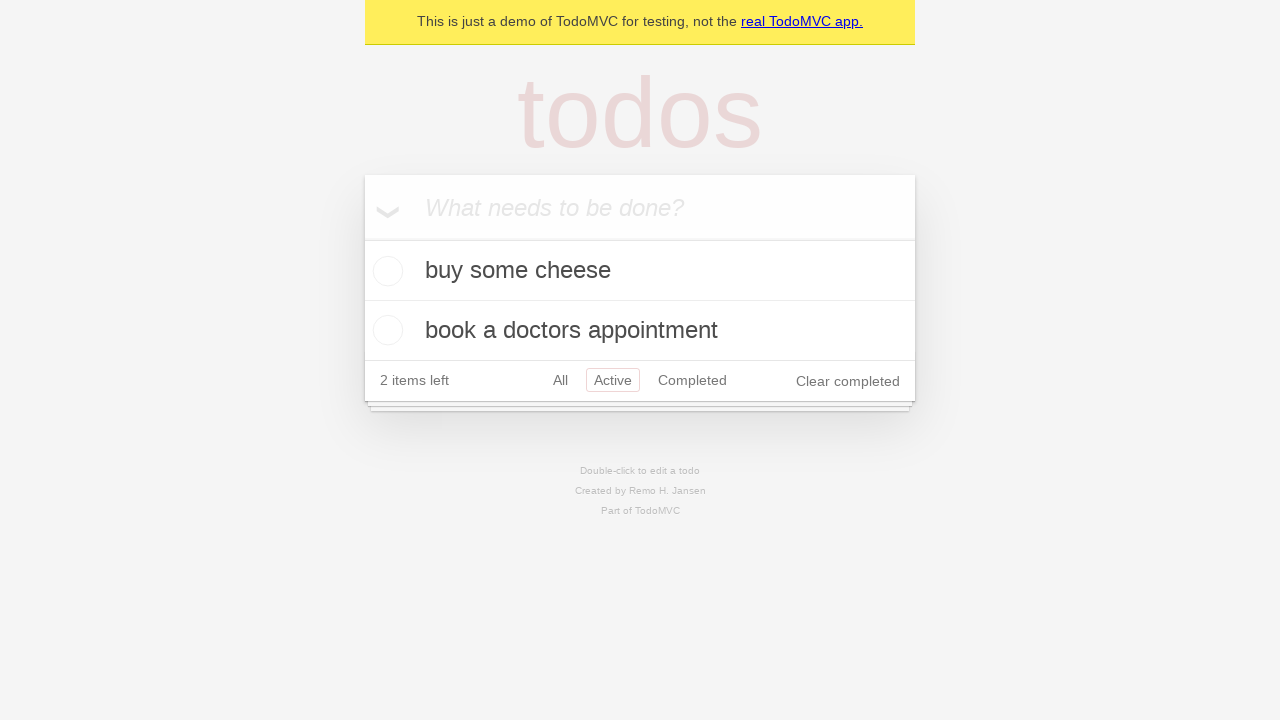

Clicked 'Completed' filter link at (692, 380) on internal:role=link[name="Completed"i]
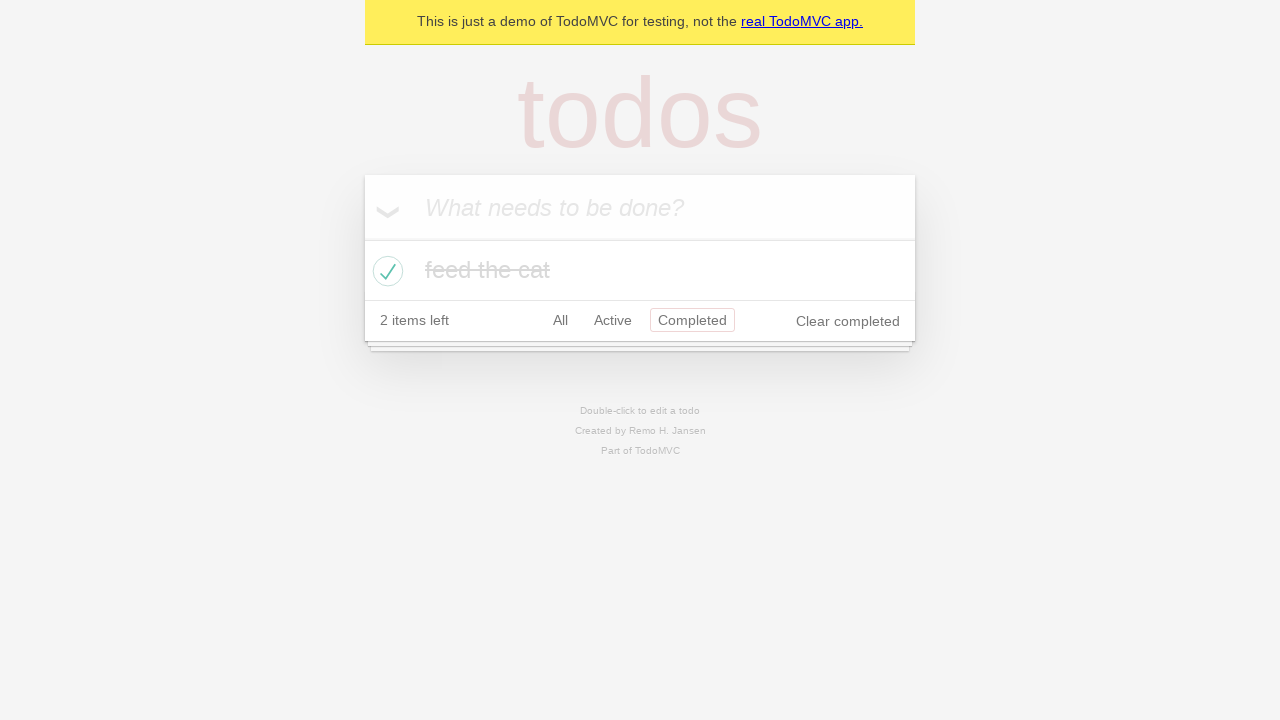

Pressed browser back button, navigating back from Completed filter
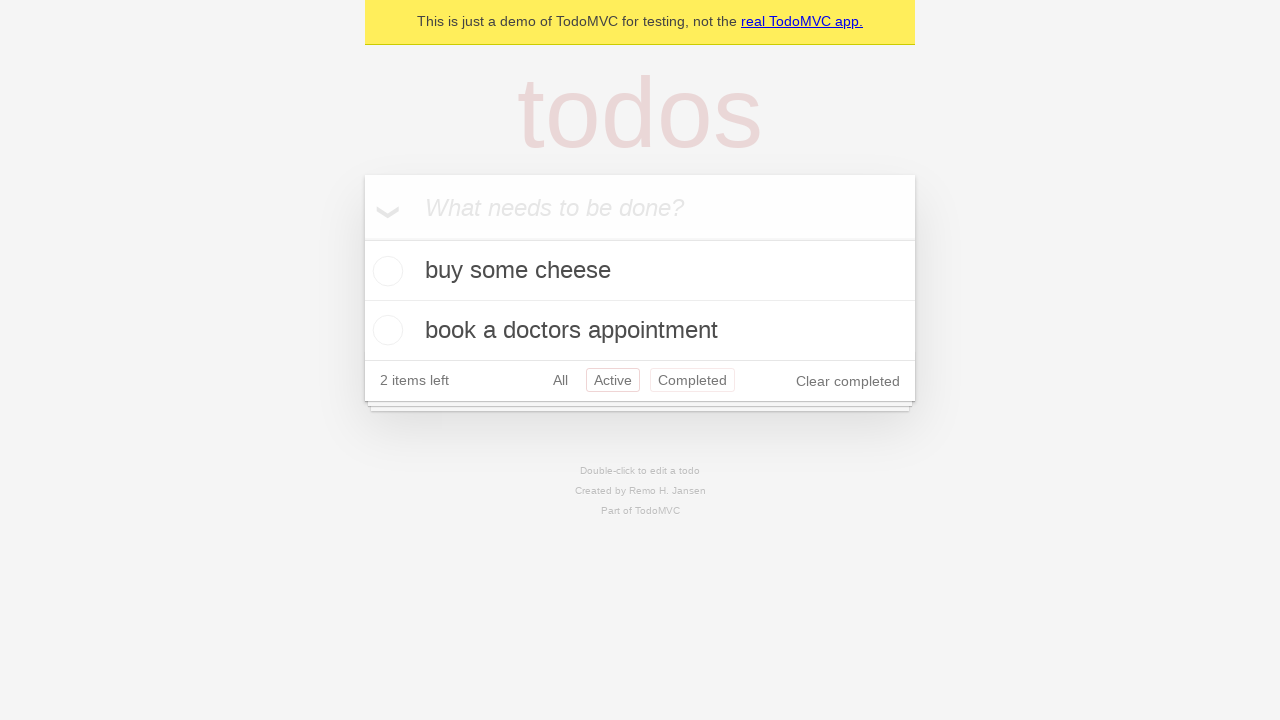

Pressed browser back button, navigating back from Active filter
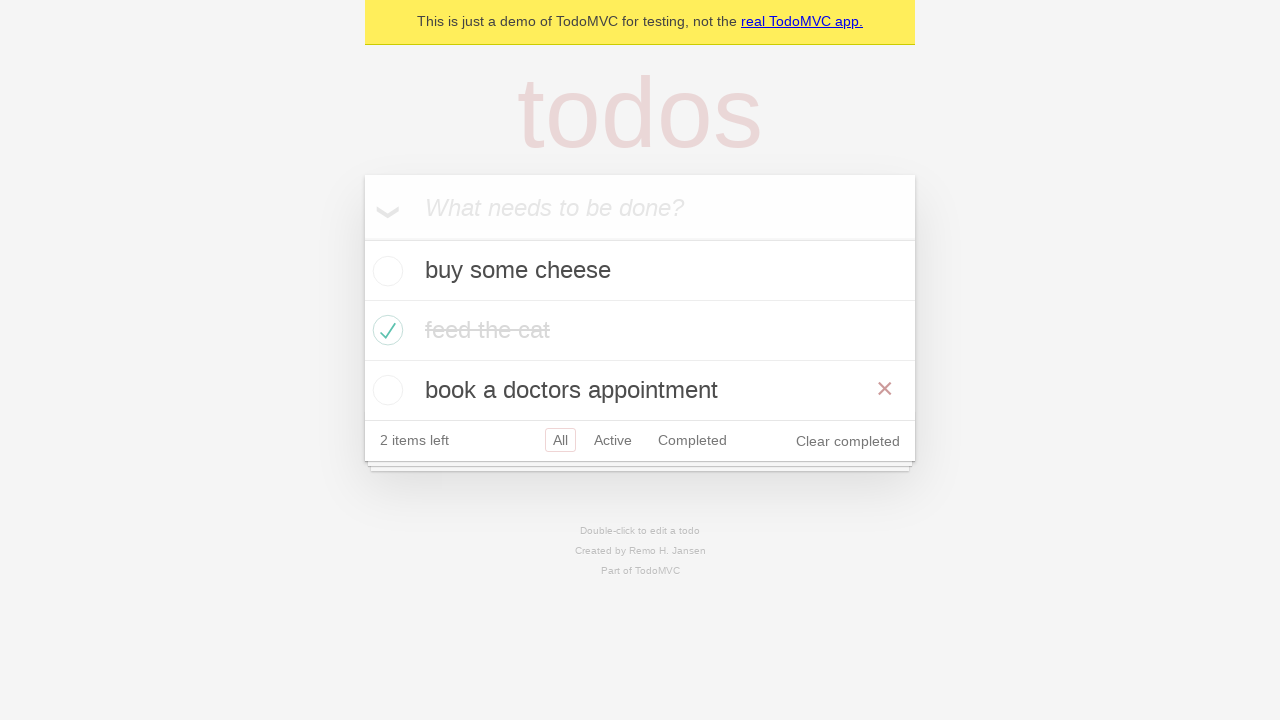

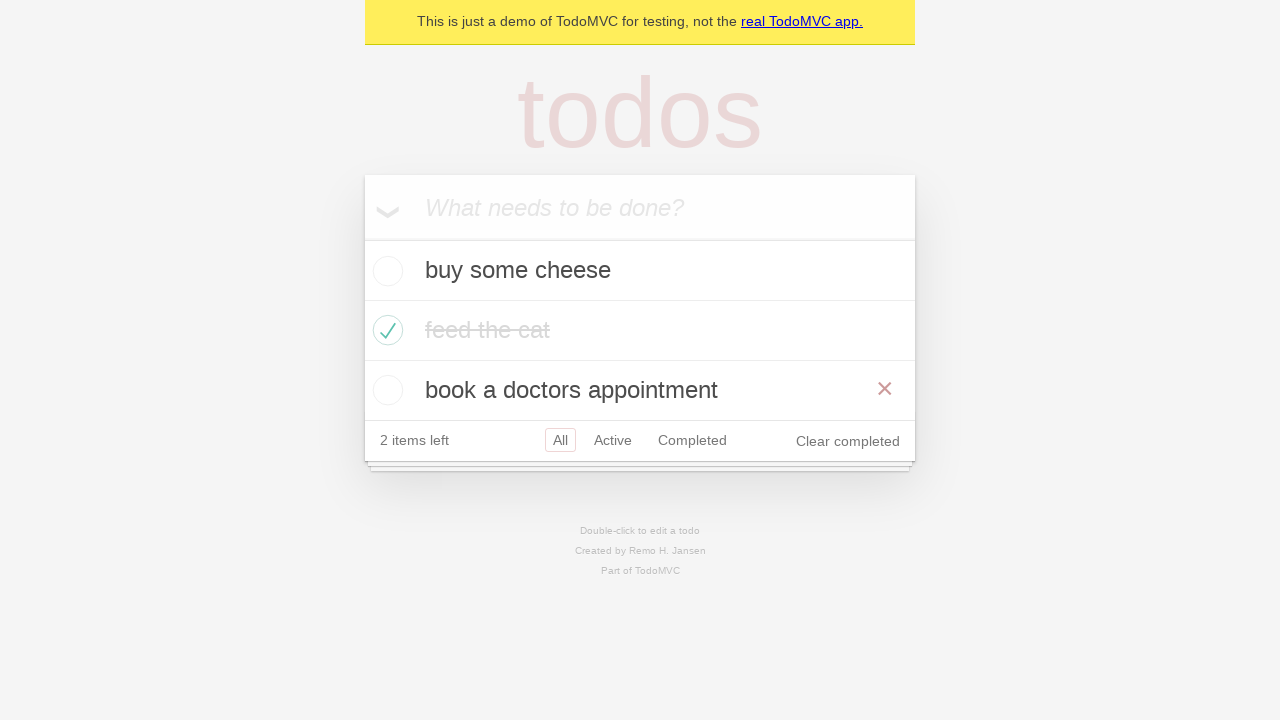